Tests jQuery Growl notification functionality by injecting jQuery and jQuery Growl libraries into a page and displaying a notification message.

Starting URL: http://the-internet.herokuapp.com

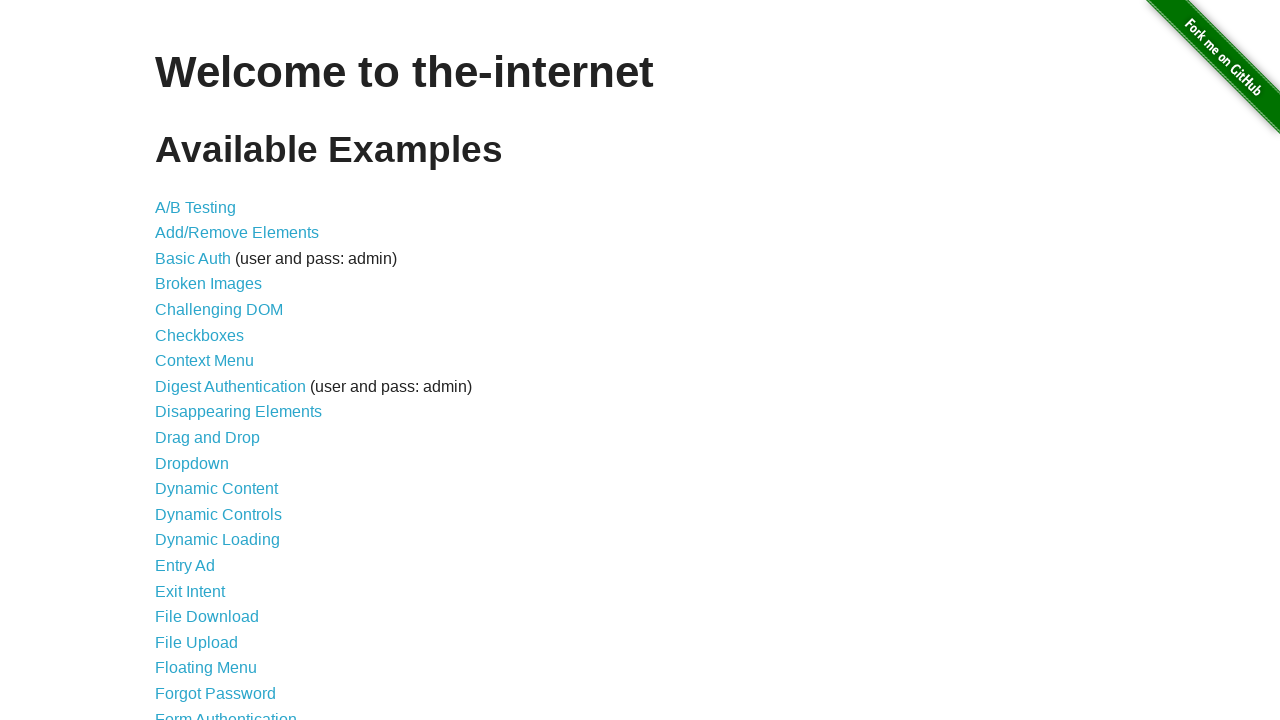

Injected jQuery library into page if not already present
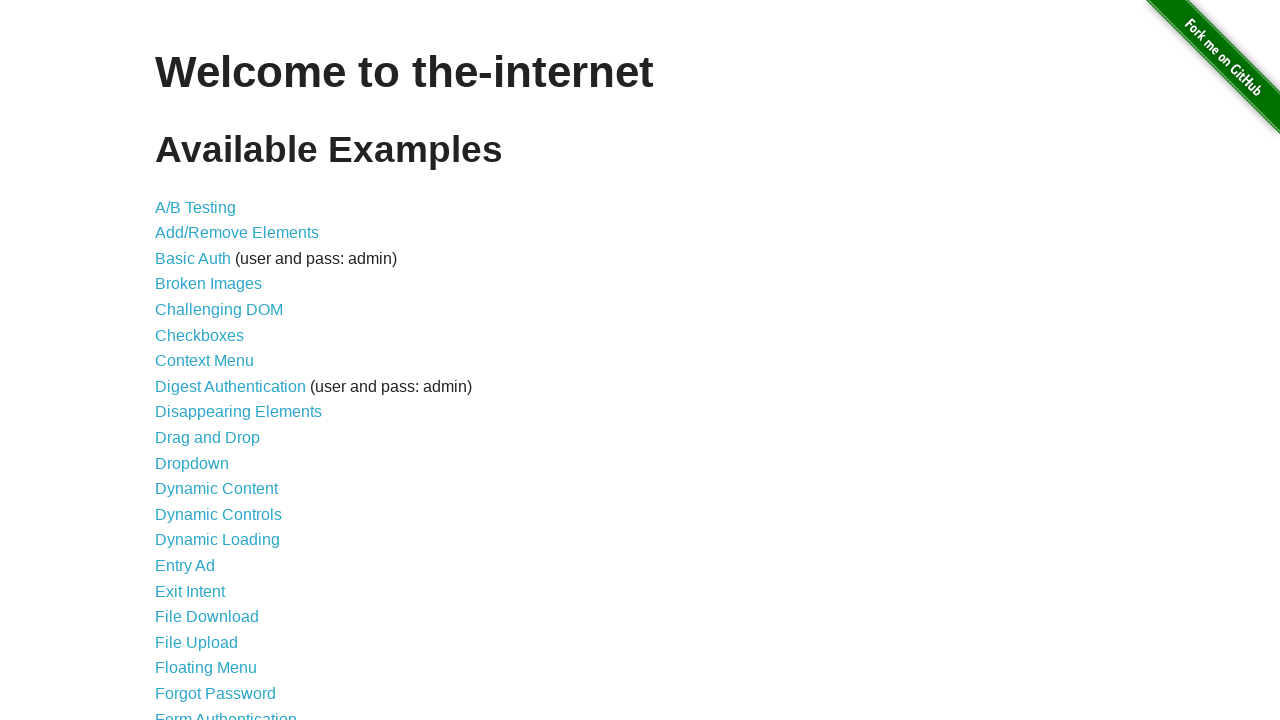

Waited for jQuery to load and become available
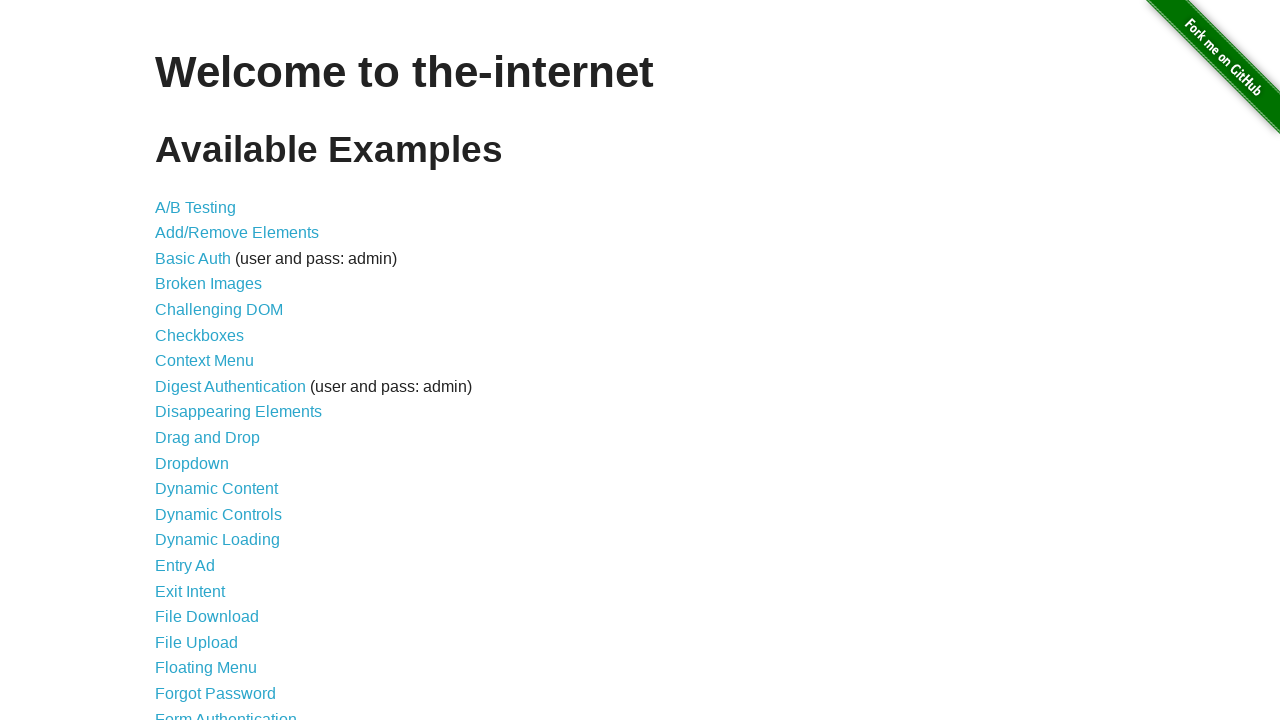

Loaded jQuery Growl library using $.getScript()
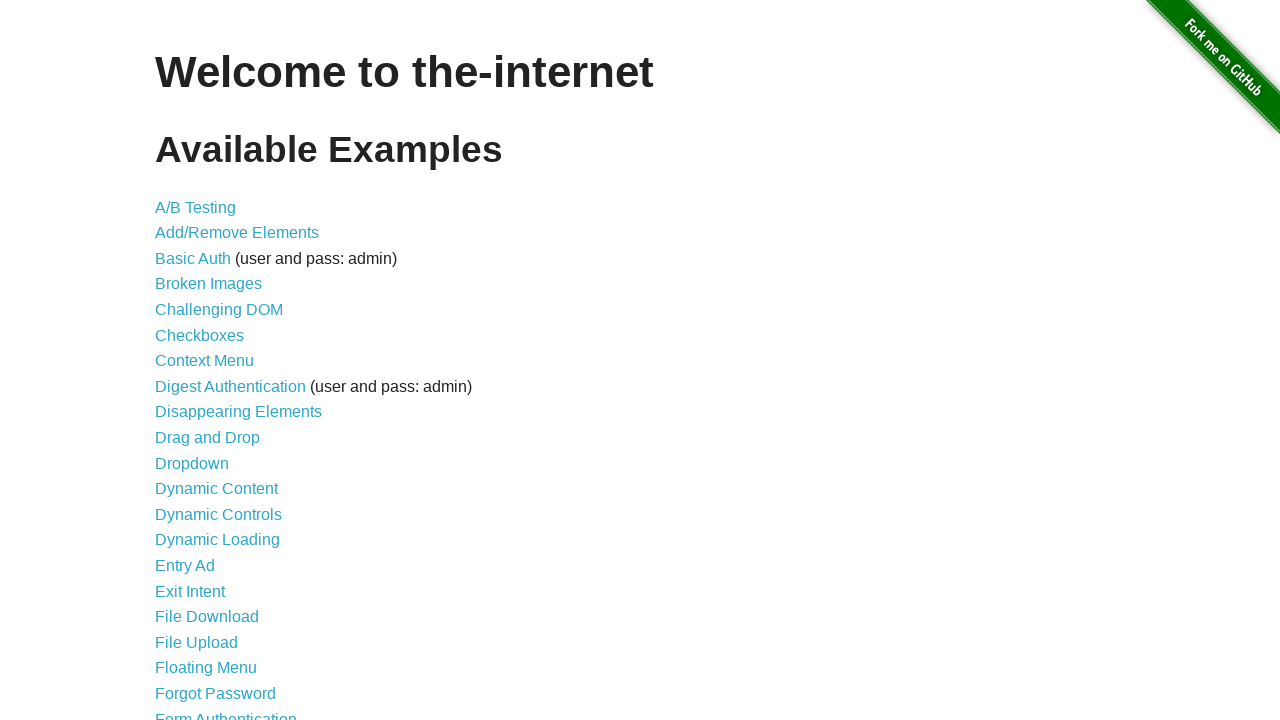

Waited for jQuery Growl to load and become available
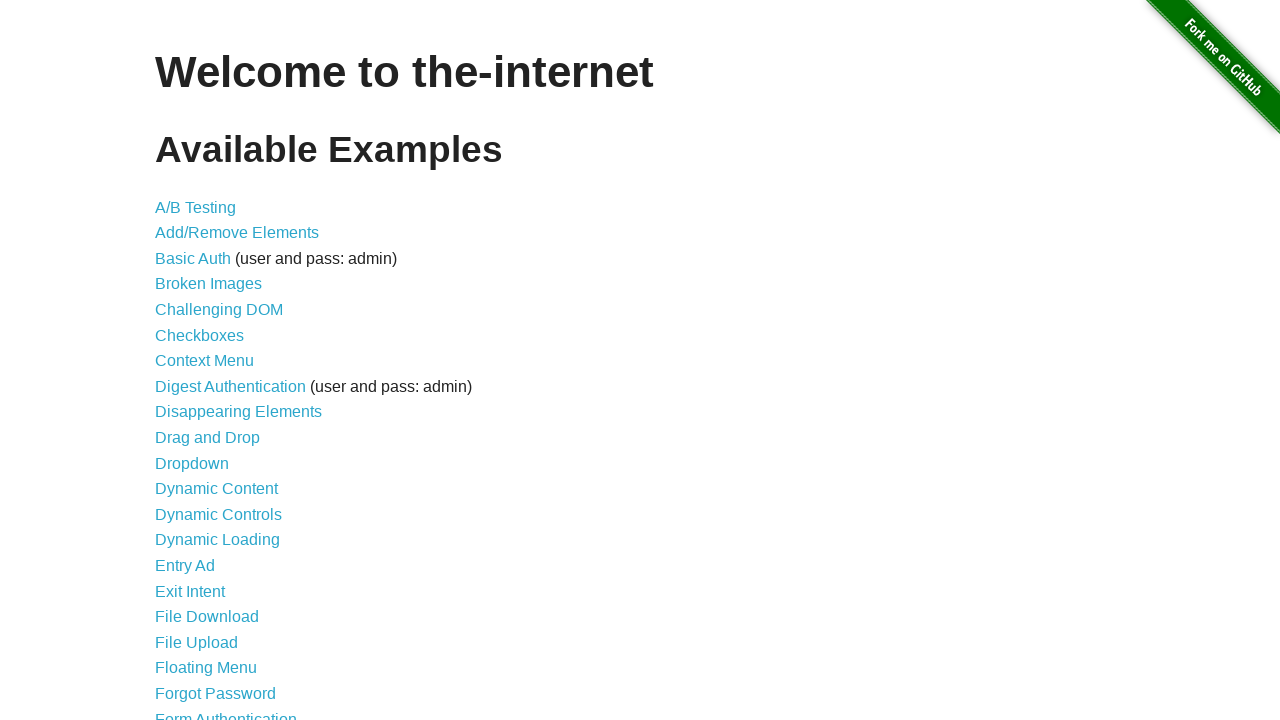

Injected jQuery Growl CSS stylesheet into page head
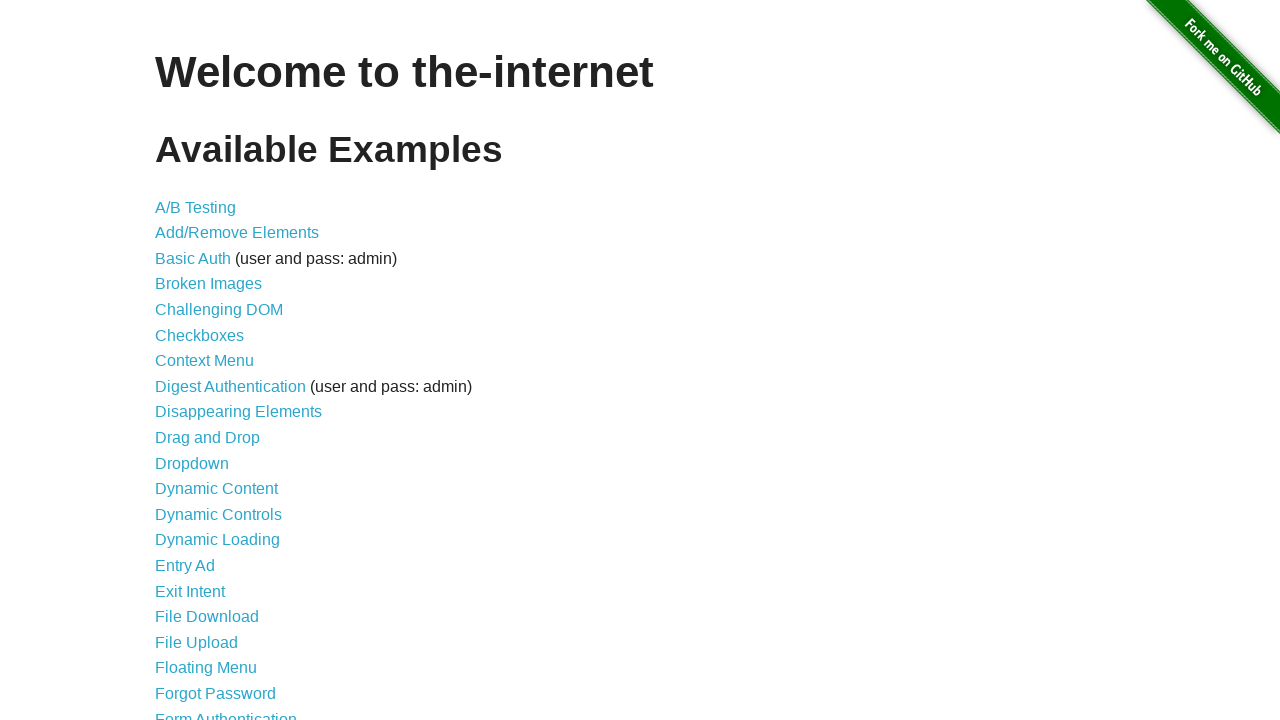

Triggered jQuery Growl notification with title 'GET' and message '/'
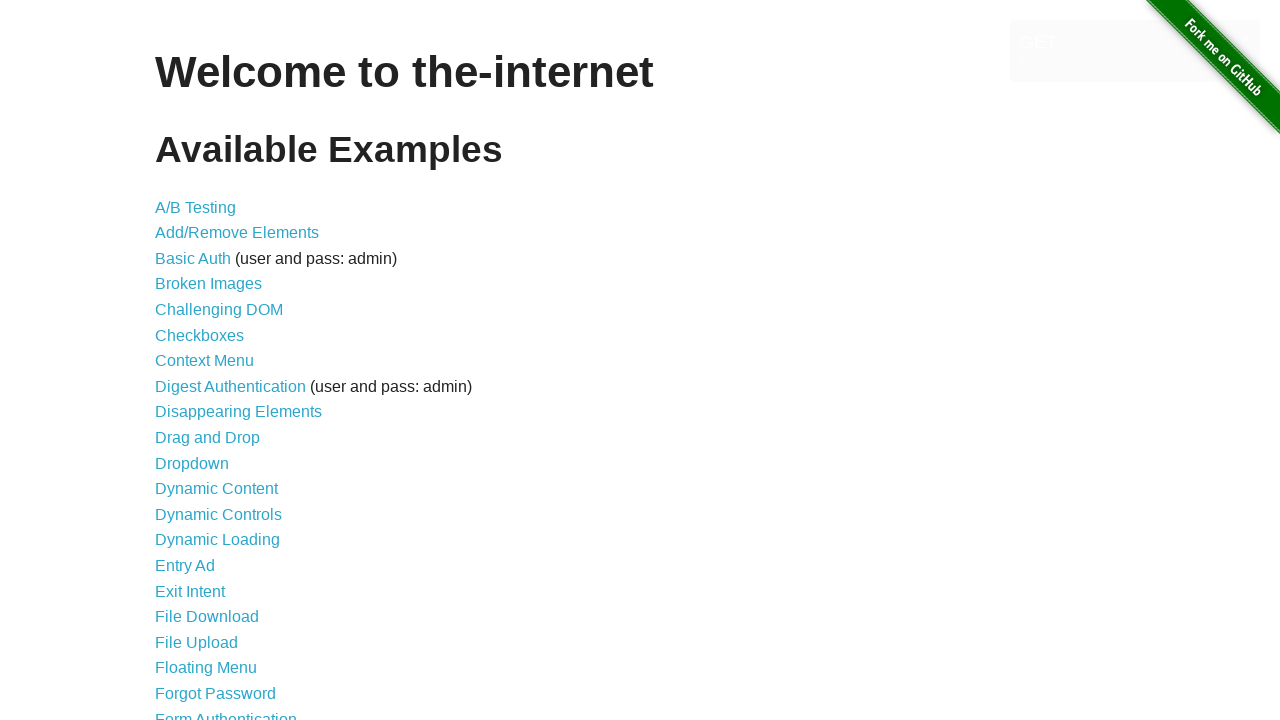

Verified Growl notification element appeared on page
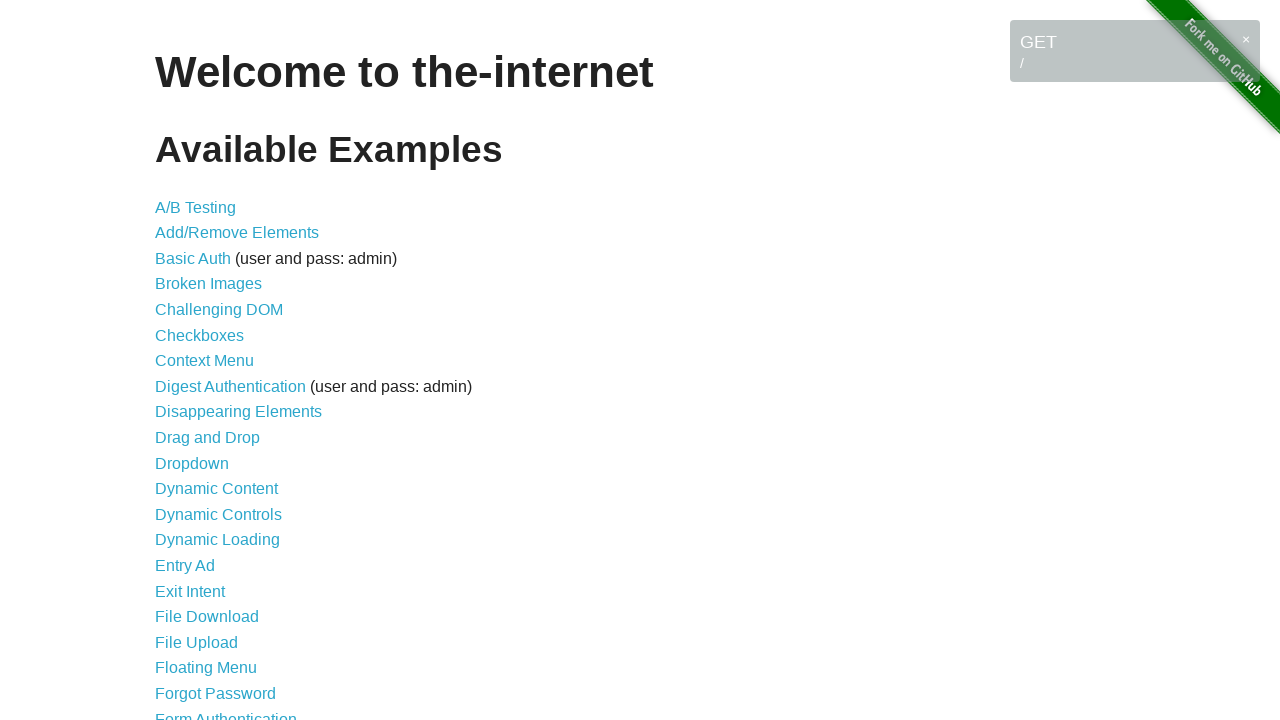

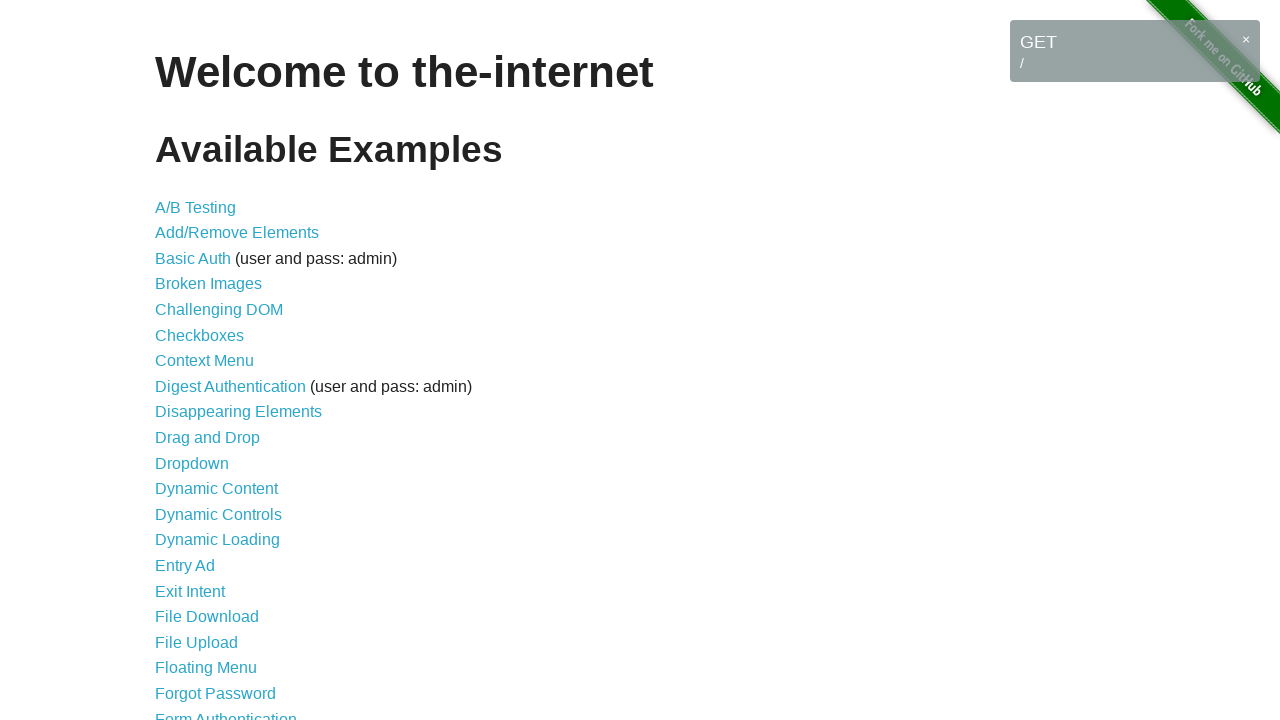